Tests the Python.org search functionality by searching for "pycon" and verifying results are returned

Starting URL: http://www.python.org

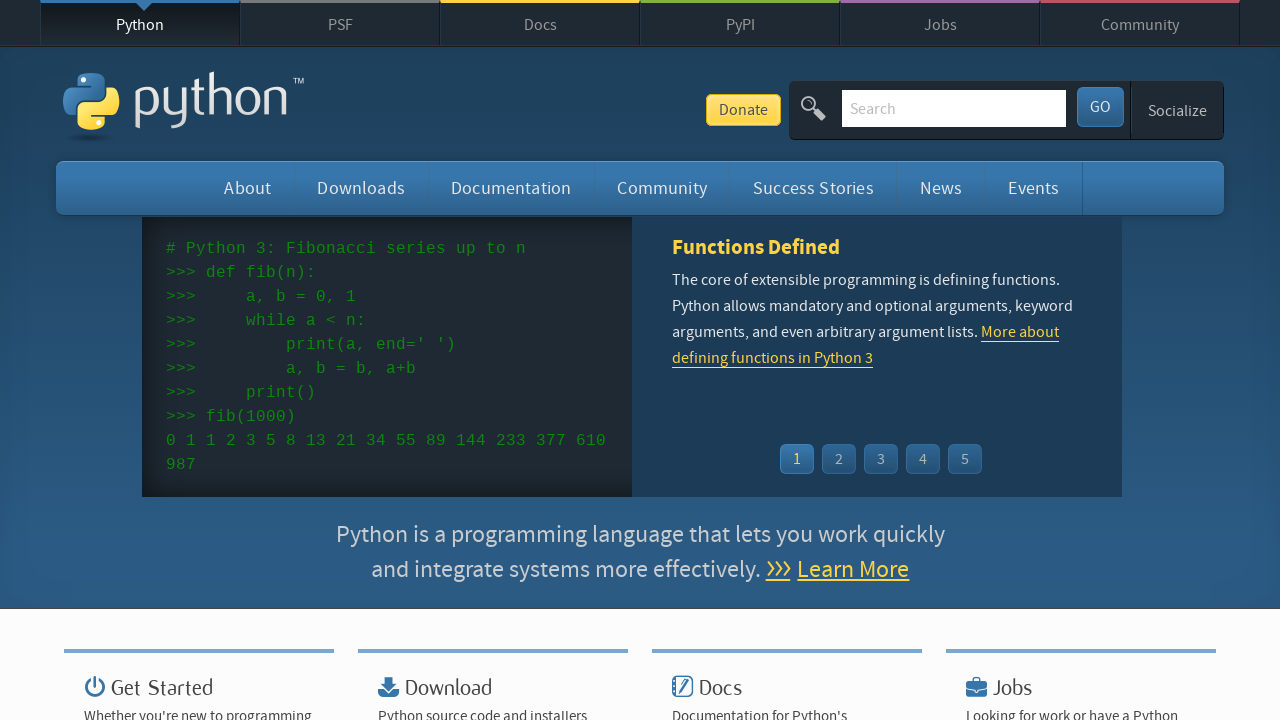

Verified 'Python' is in page title
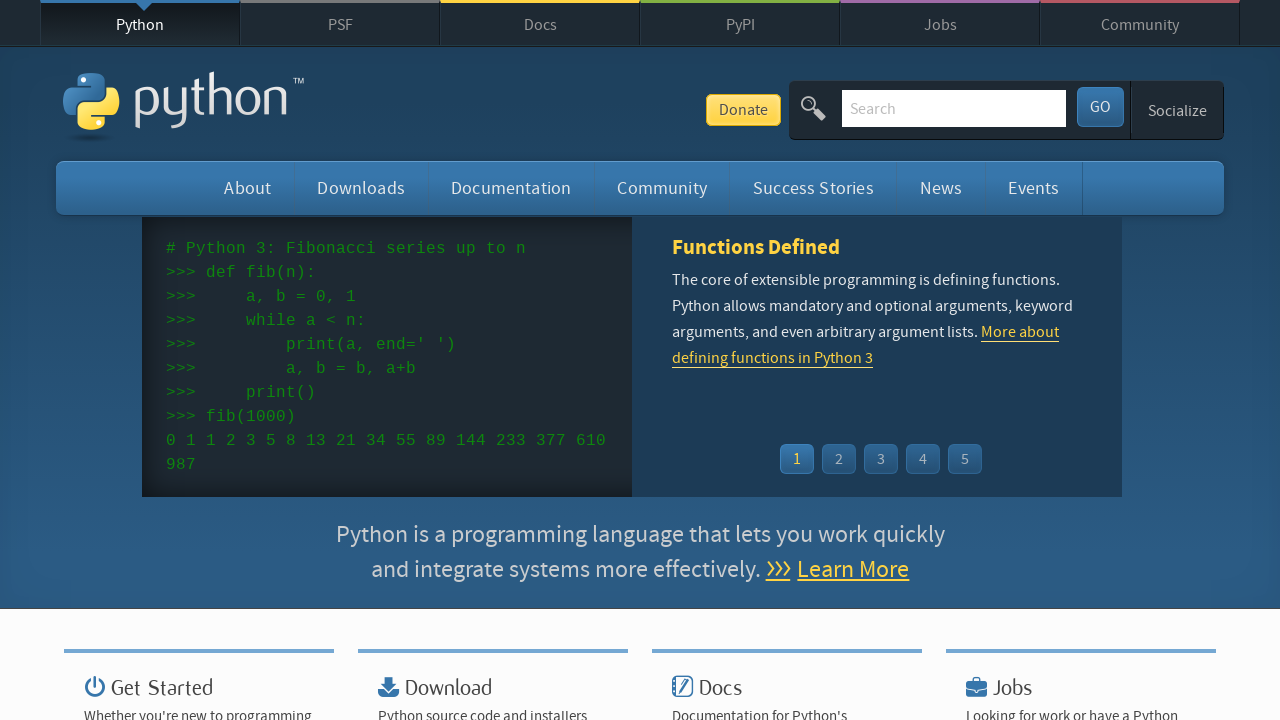

Located search input field
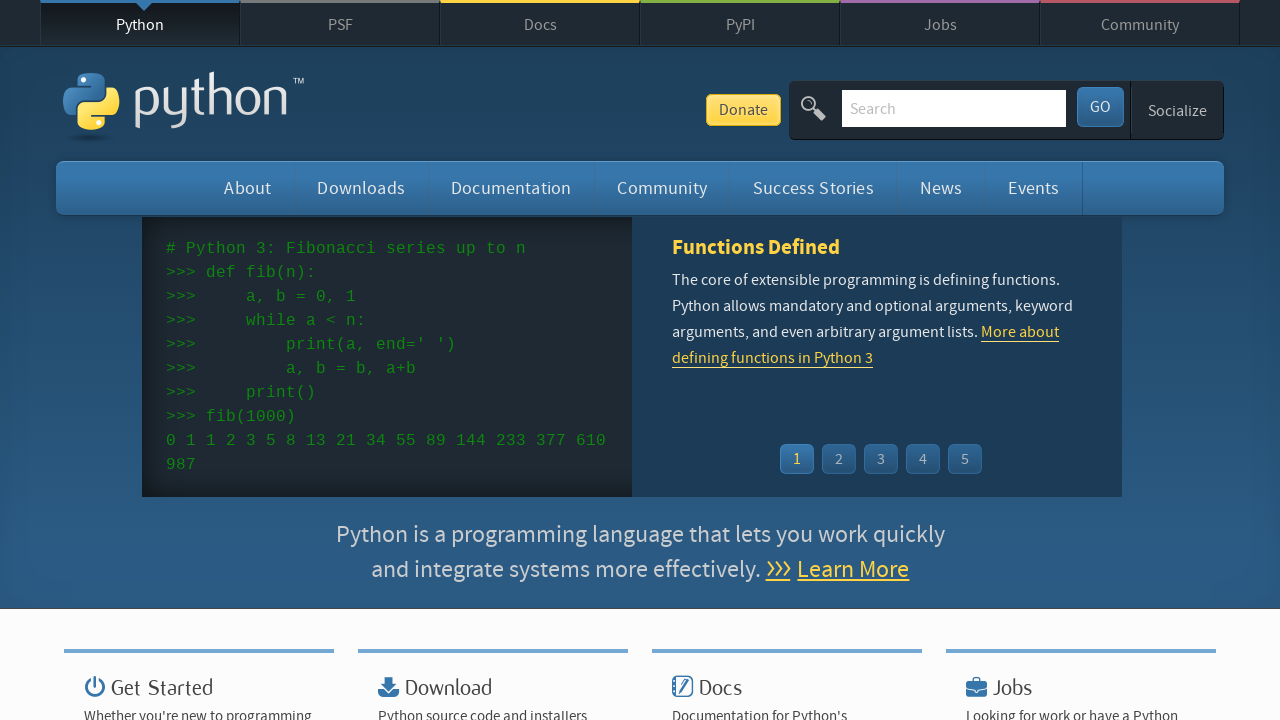

Cleared search input field on input[name='q']
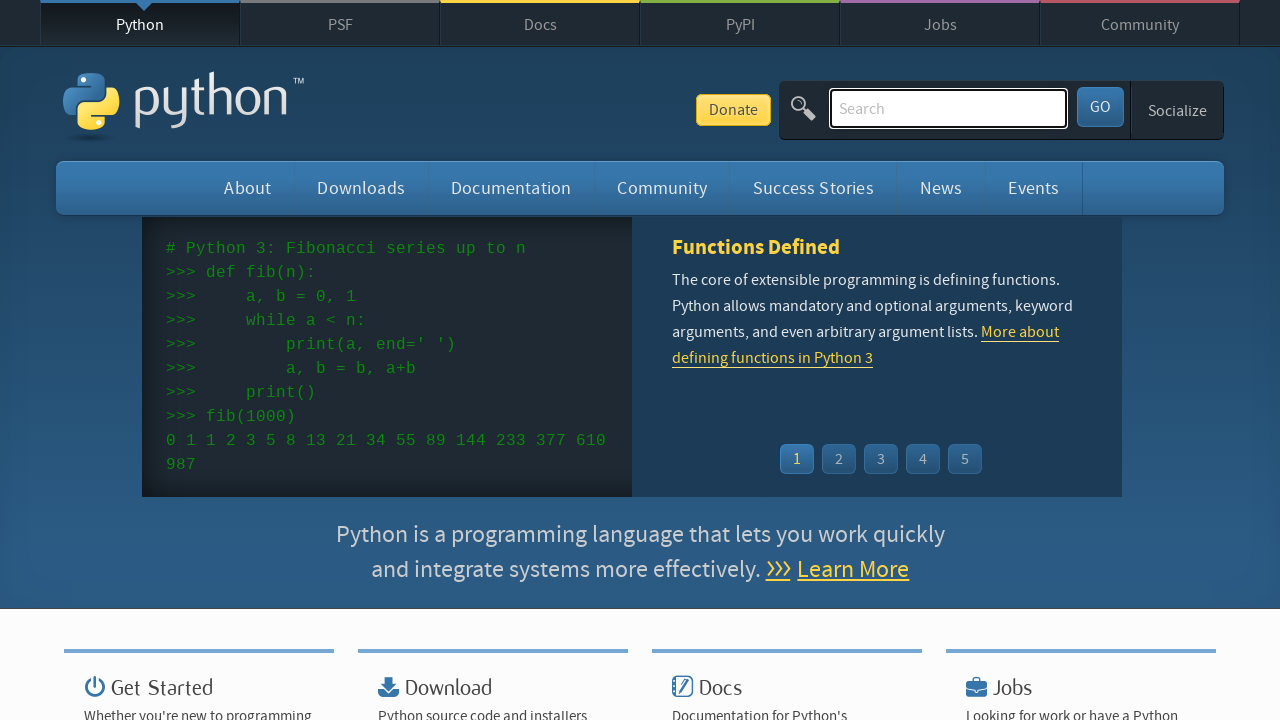

Filled search field with 'pycon' on input[name='q']
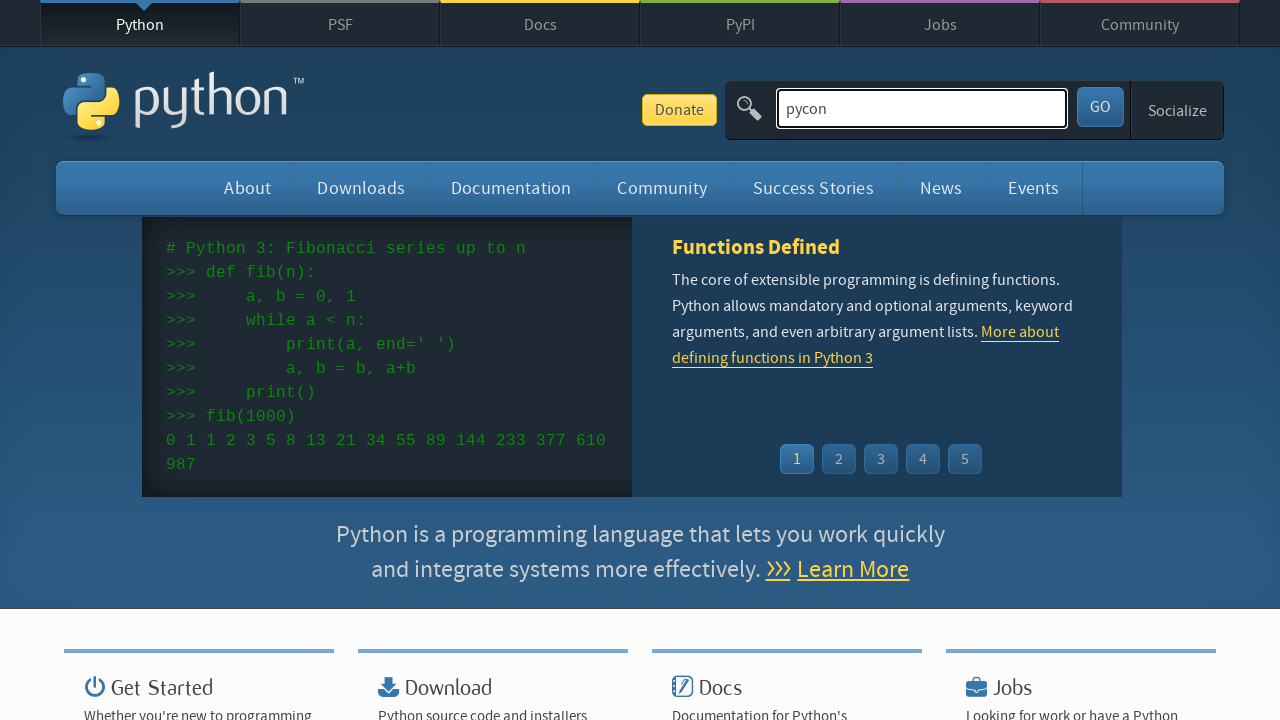

Submitted search by pressing Enter on input[name='q']
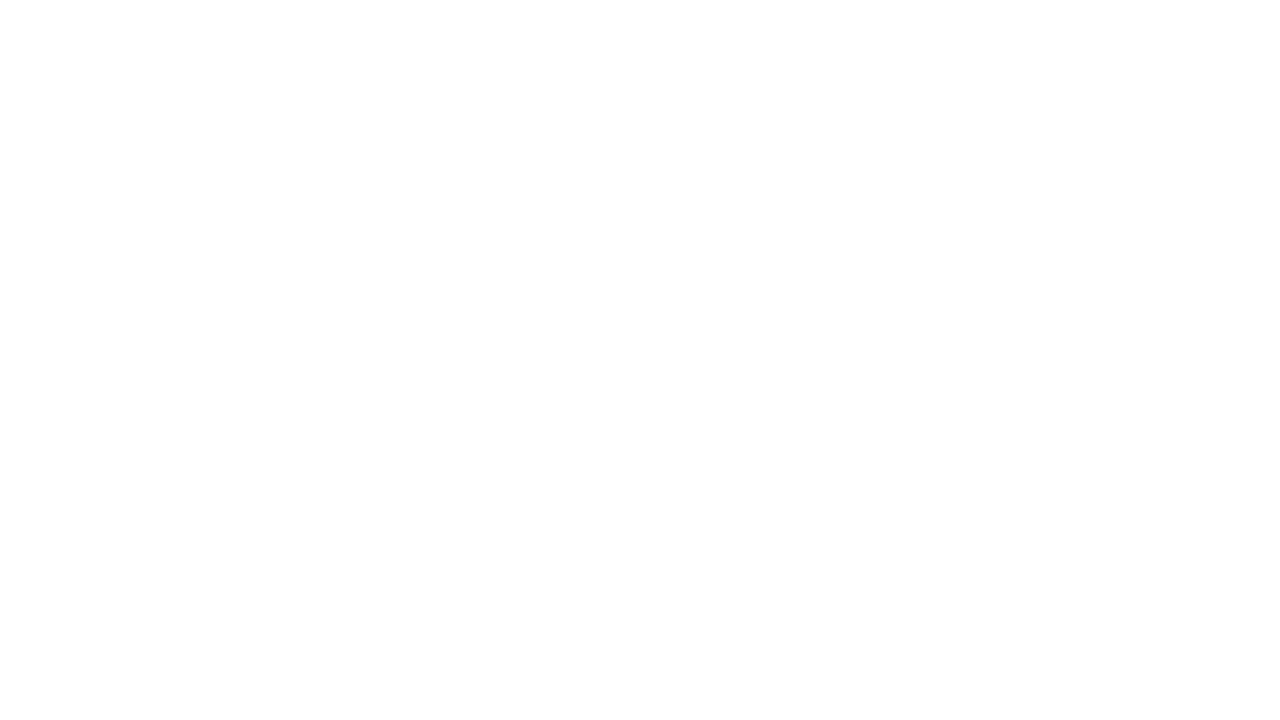

Waited for page to reach domcontentloaded state
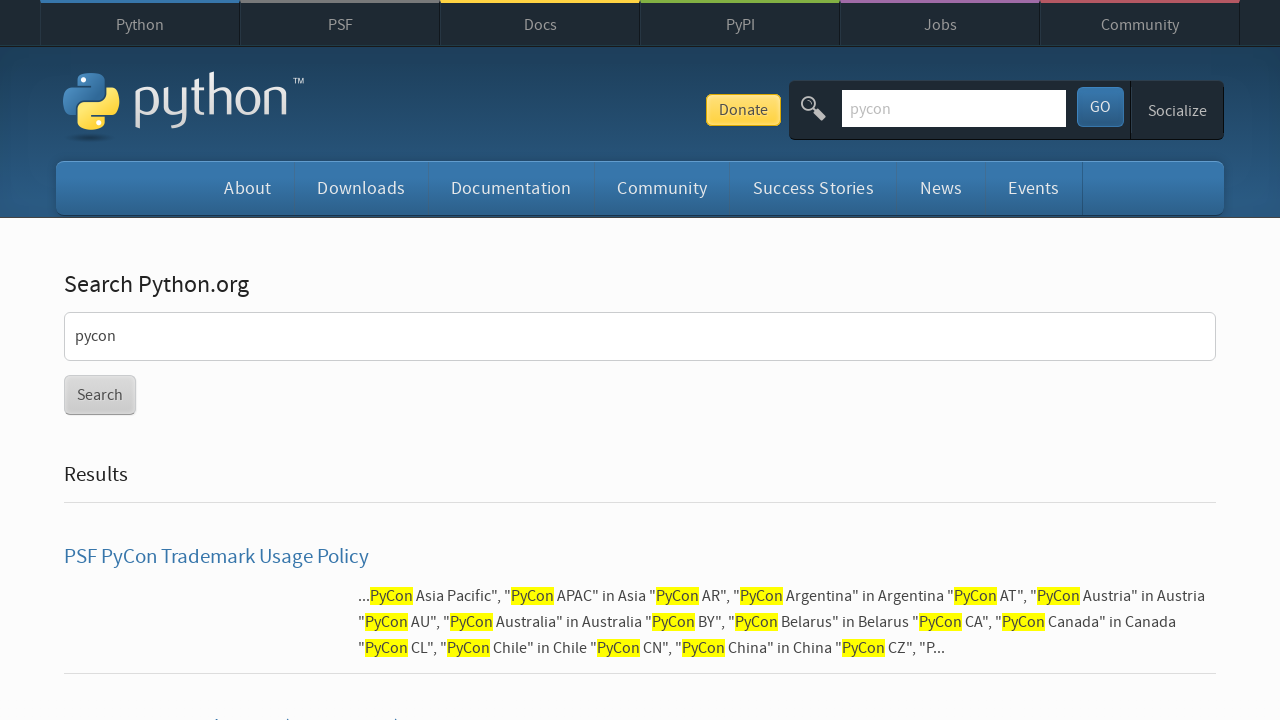

Verified search results were returned (no 'No results found' message)
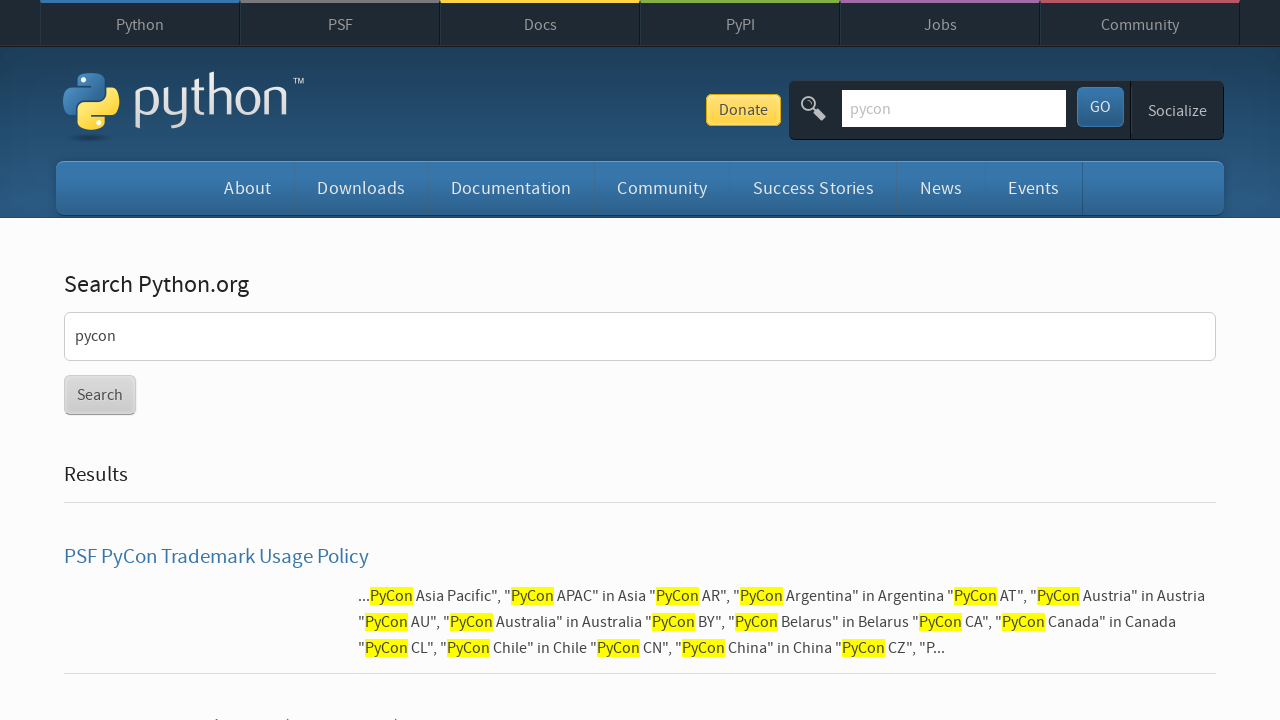

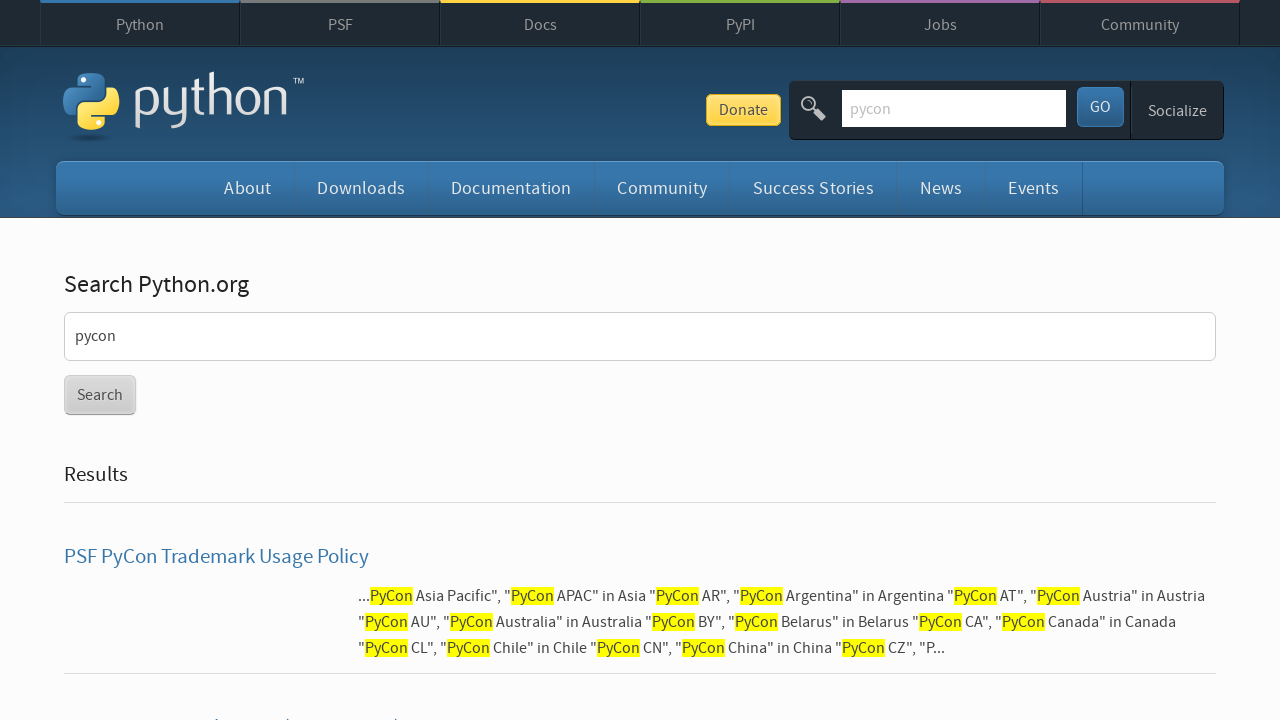